Tests basic browser functionality by navigating to Python.org and verifying the page title contains "Python"

Starting URL: http://www.python.org

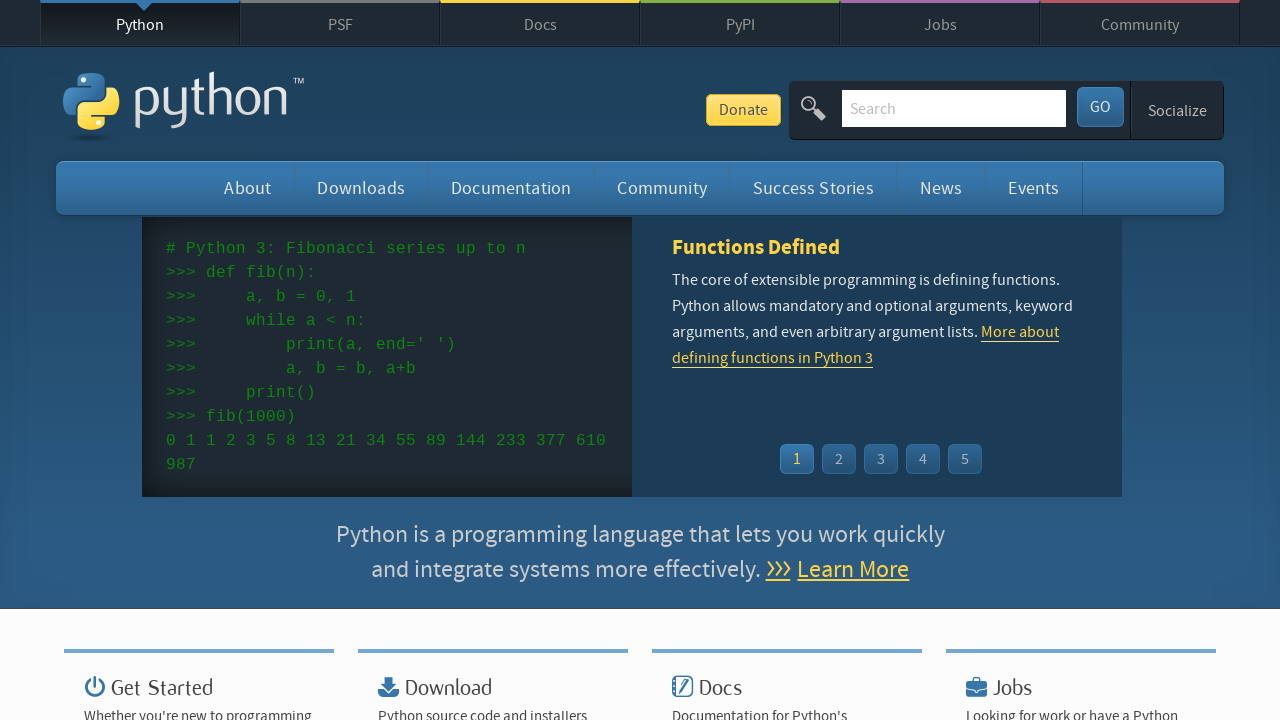

Navigated to http://www.python.org
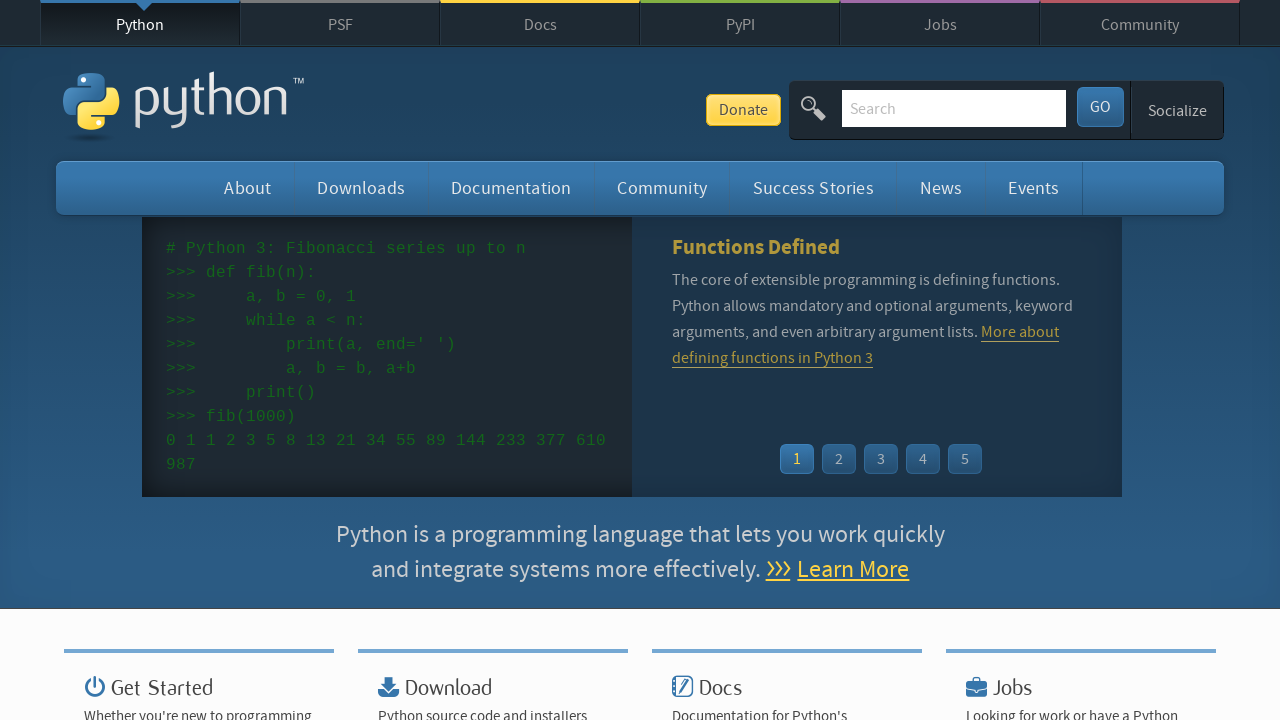

Verified page title contains 'Python'
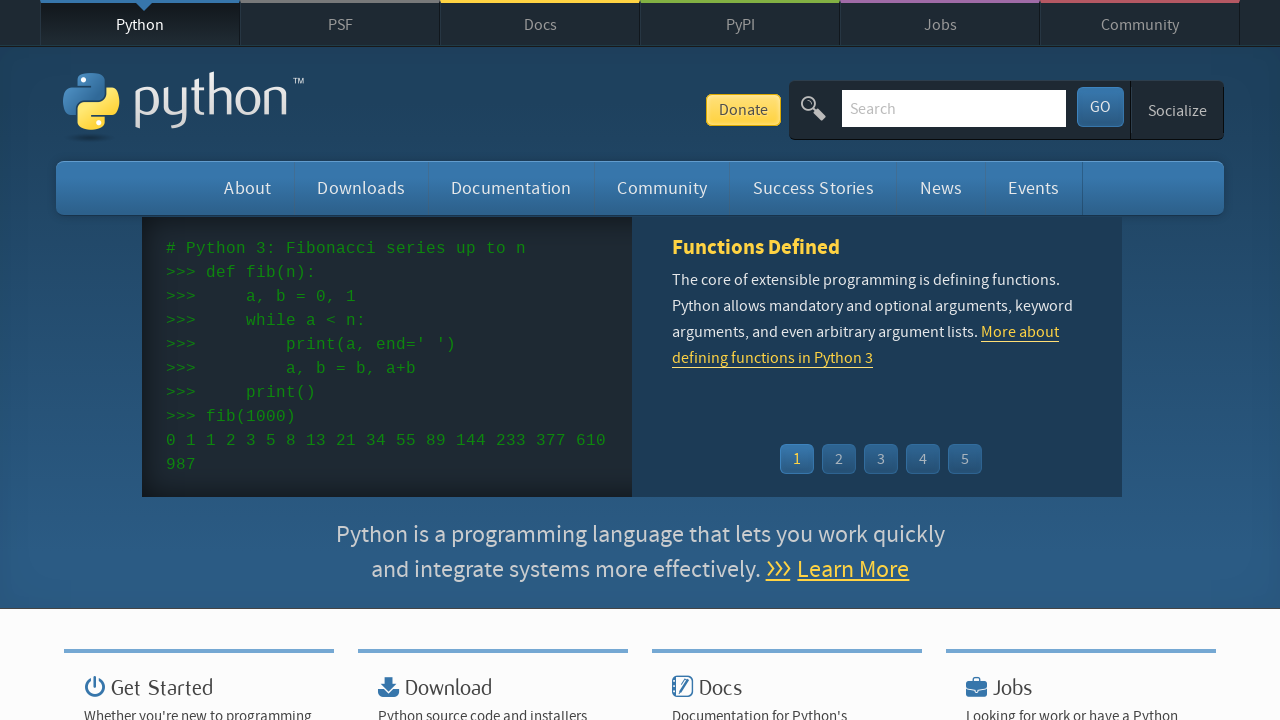

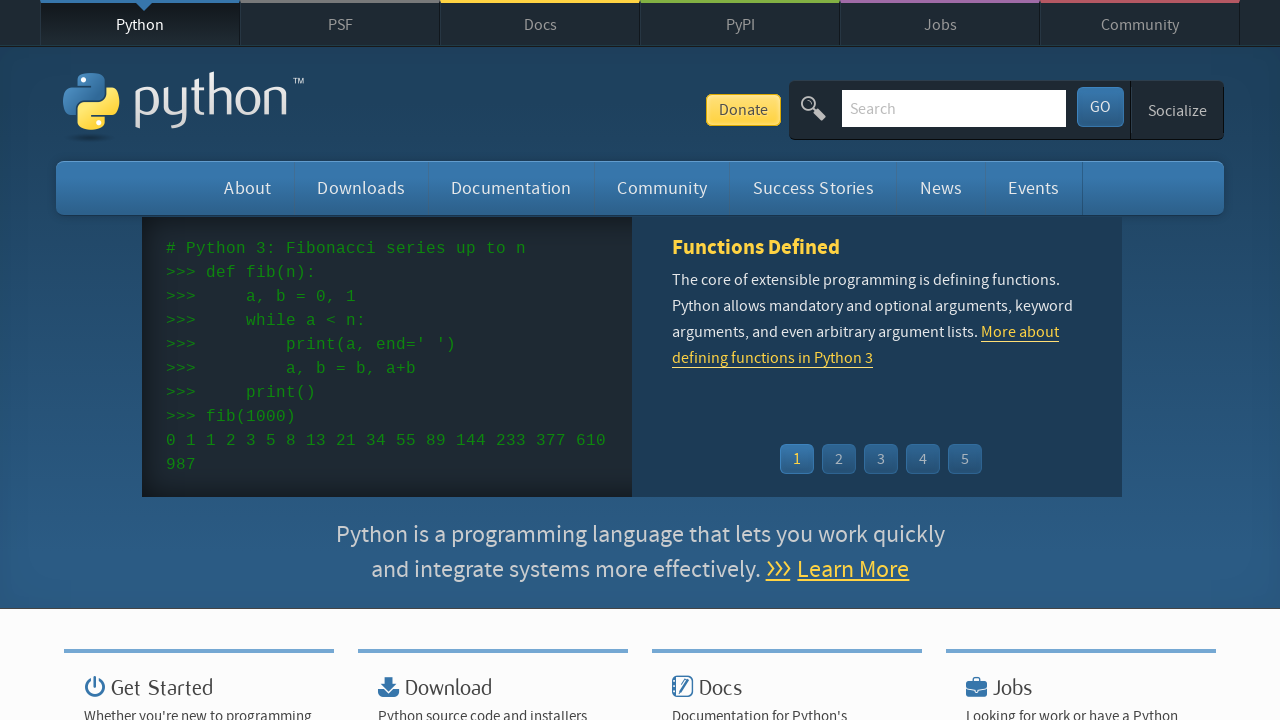